Tests a web form by verifying the page title, entering text into a text box, submitting the form, and verifying the success message.

Starting URL: https://www.selenium.dev/selenium/web/web-form.html

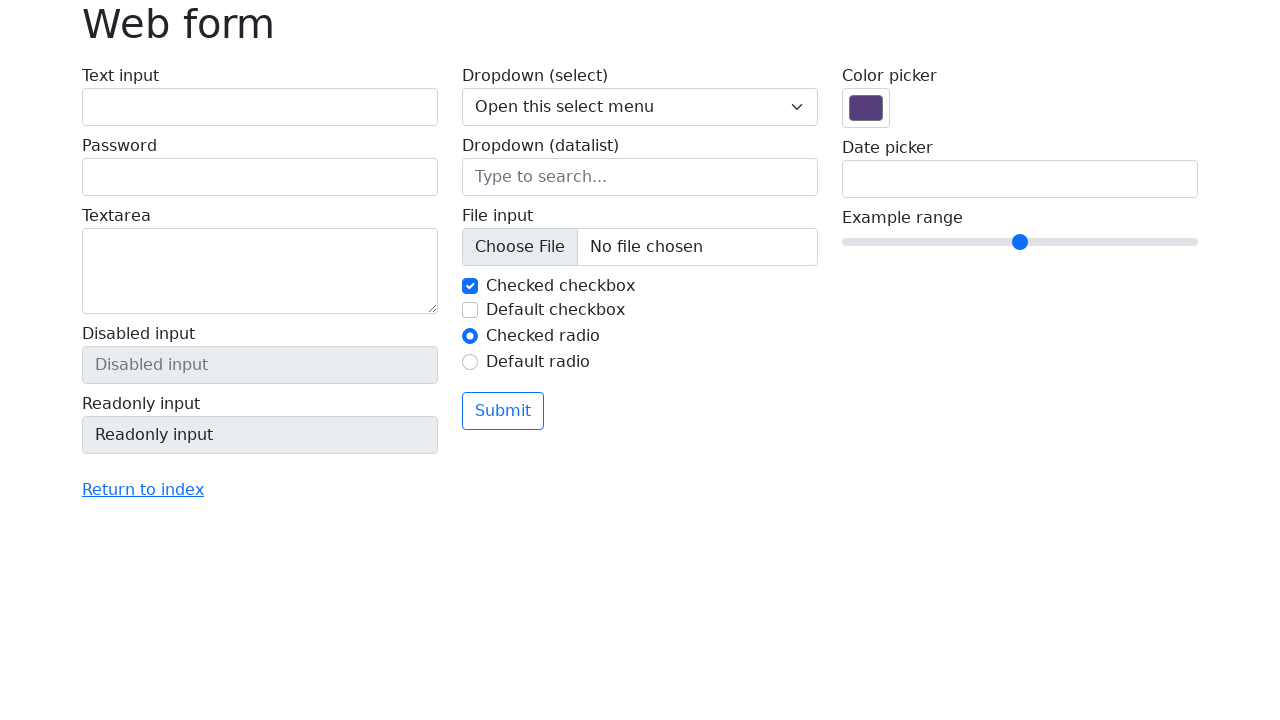

Verified page title is 'Web form'
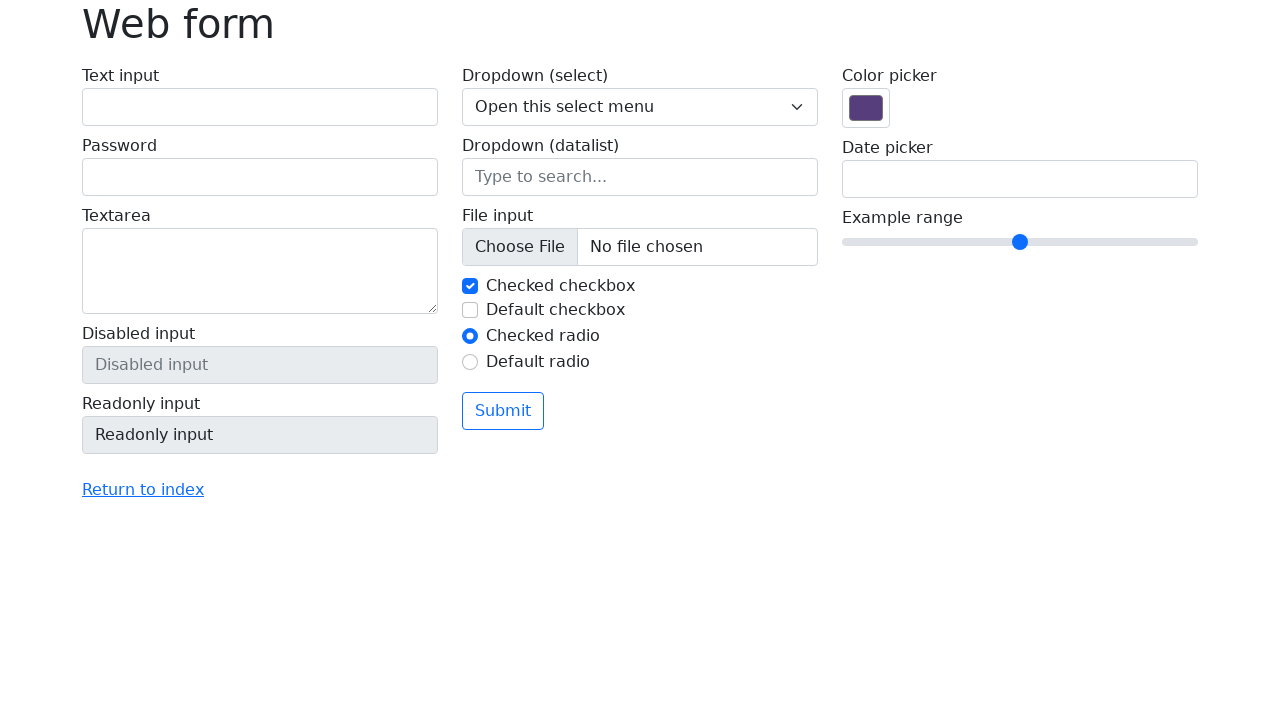

Filled text box with 'Selenium' on input[name='my-text']
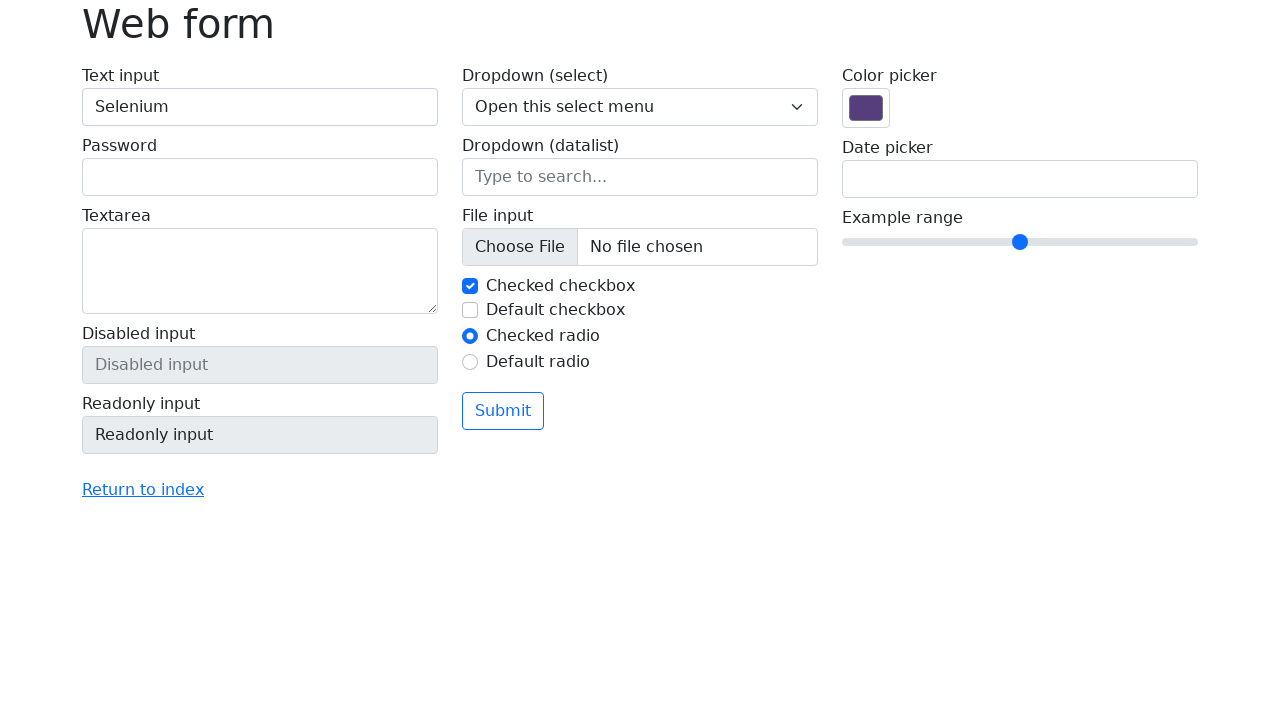

Clicked submit button at (503, 411) on button
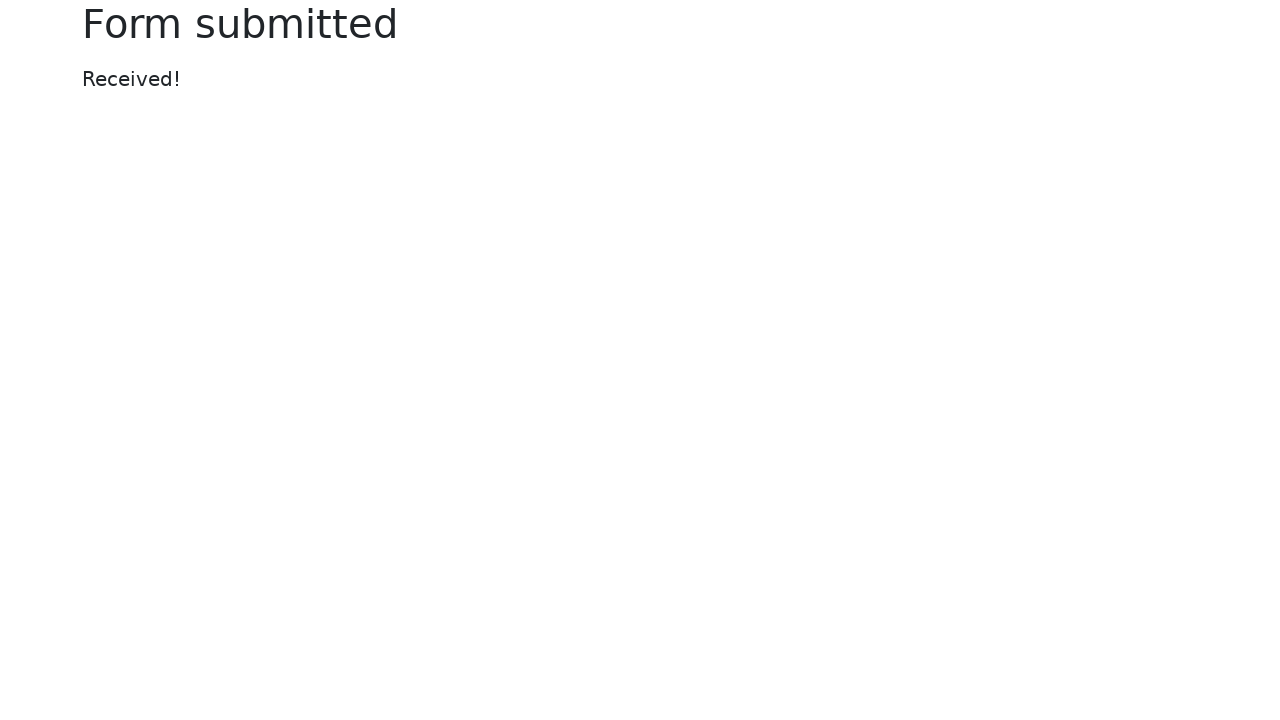

Success message element loaded
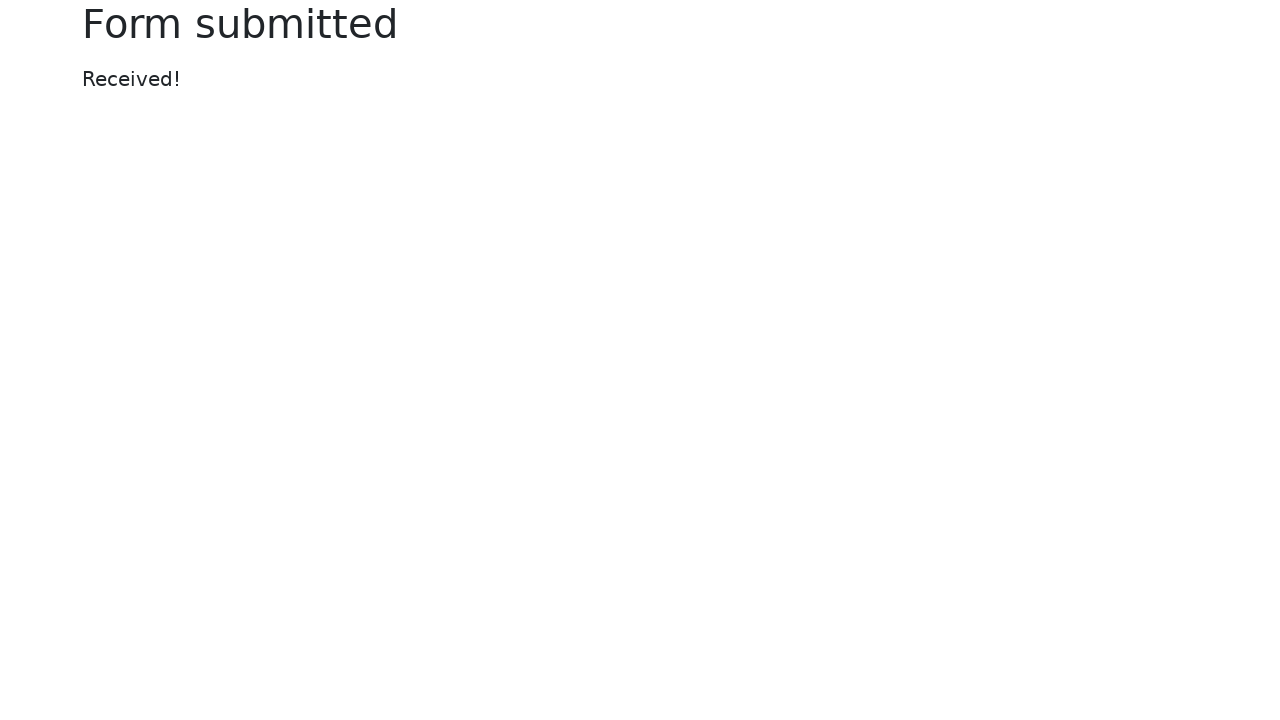

Verified success message displays 'Received!'
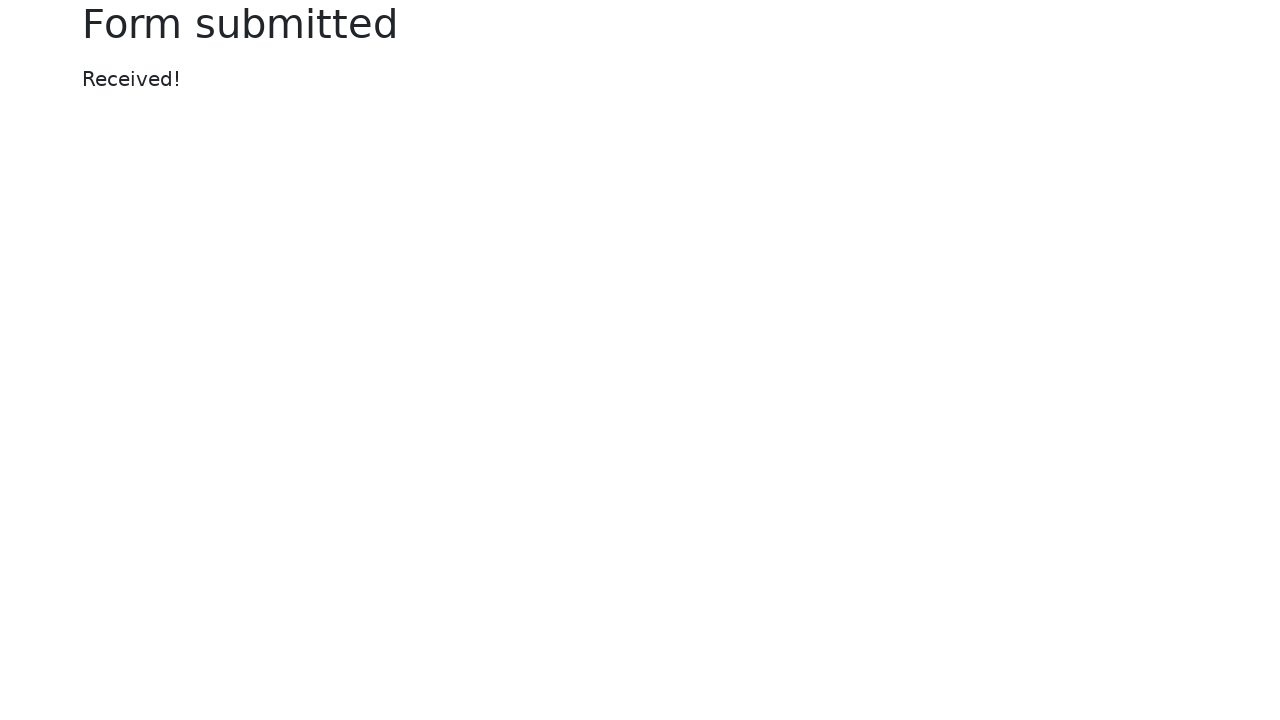

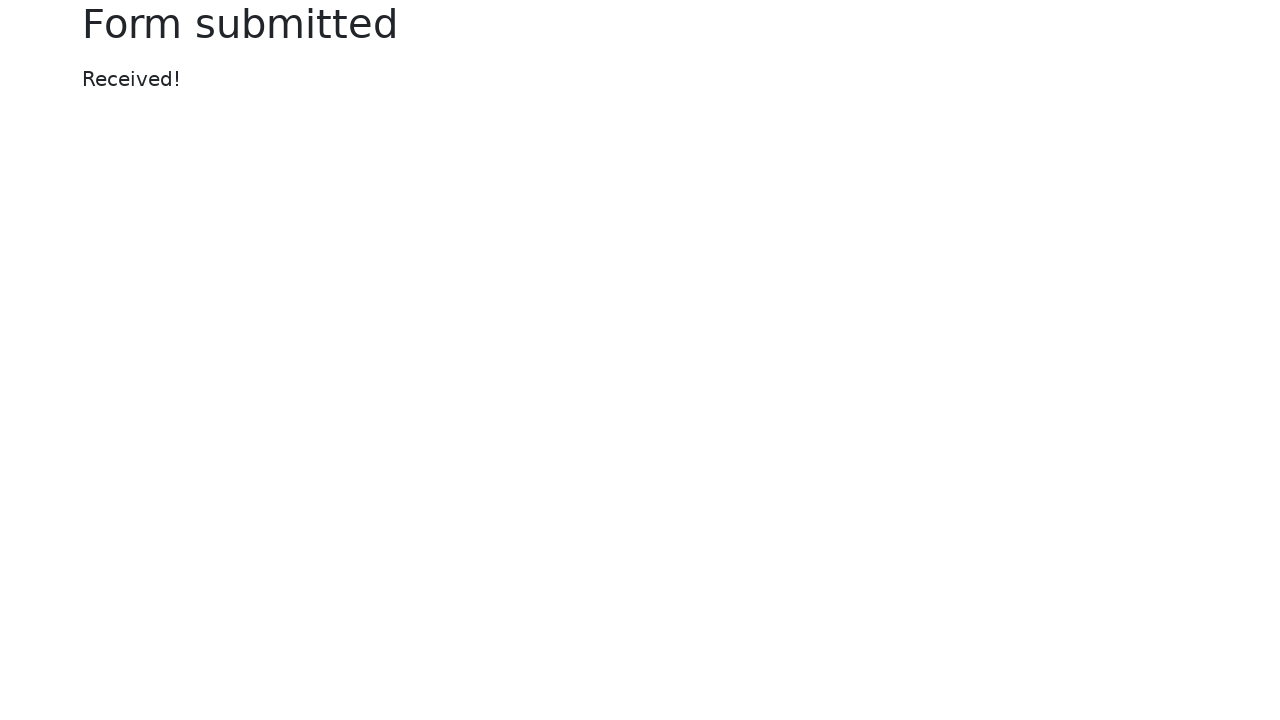